Tests the draggable widget on jQuery UI by dragging an element 200 pixels horizontally and 120 pixels vertically within an iframe.

Starting URL: http://jqueryui.com/demos/draggable/

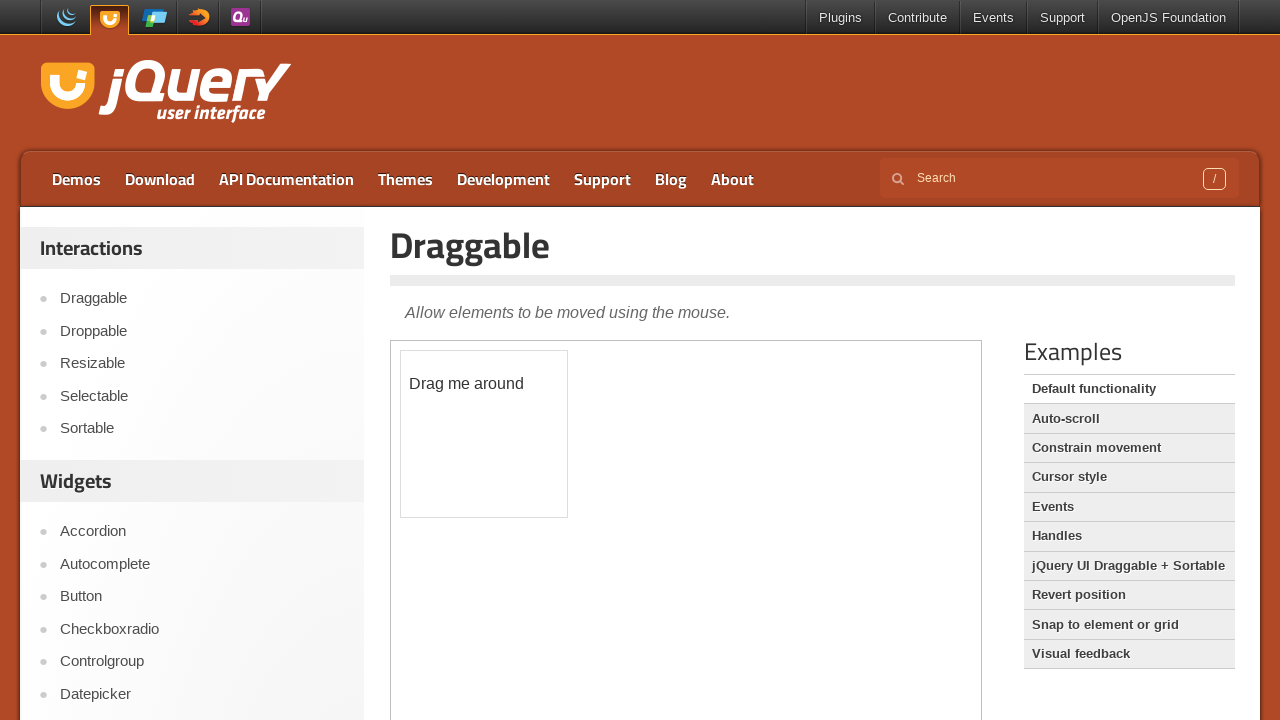

Located the demo iframe
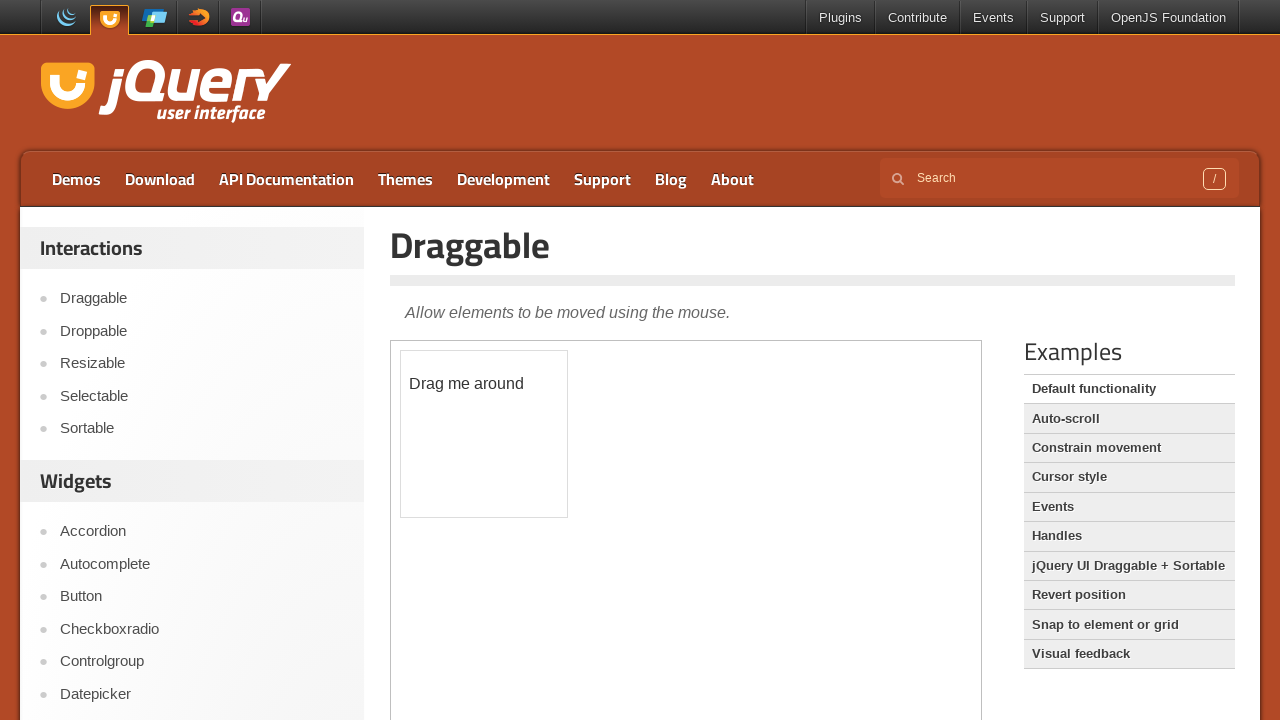

Located the draggable element
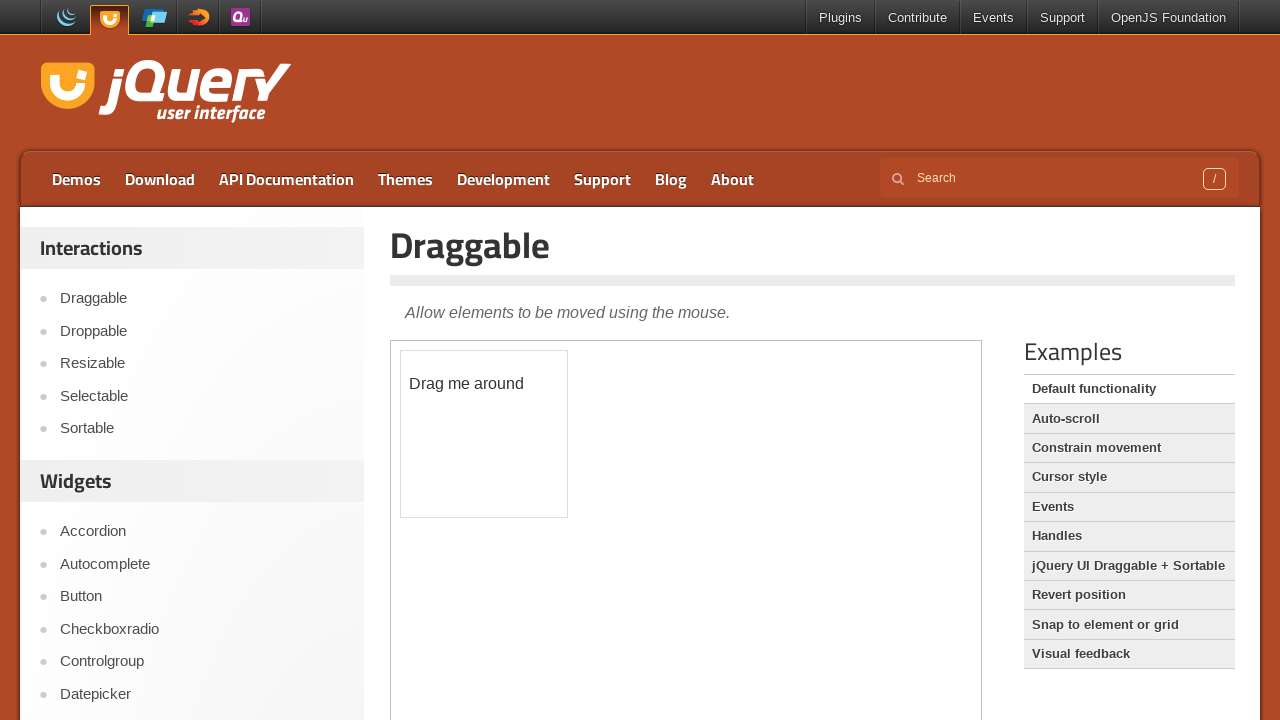

Draggable element became visible
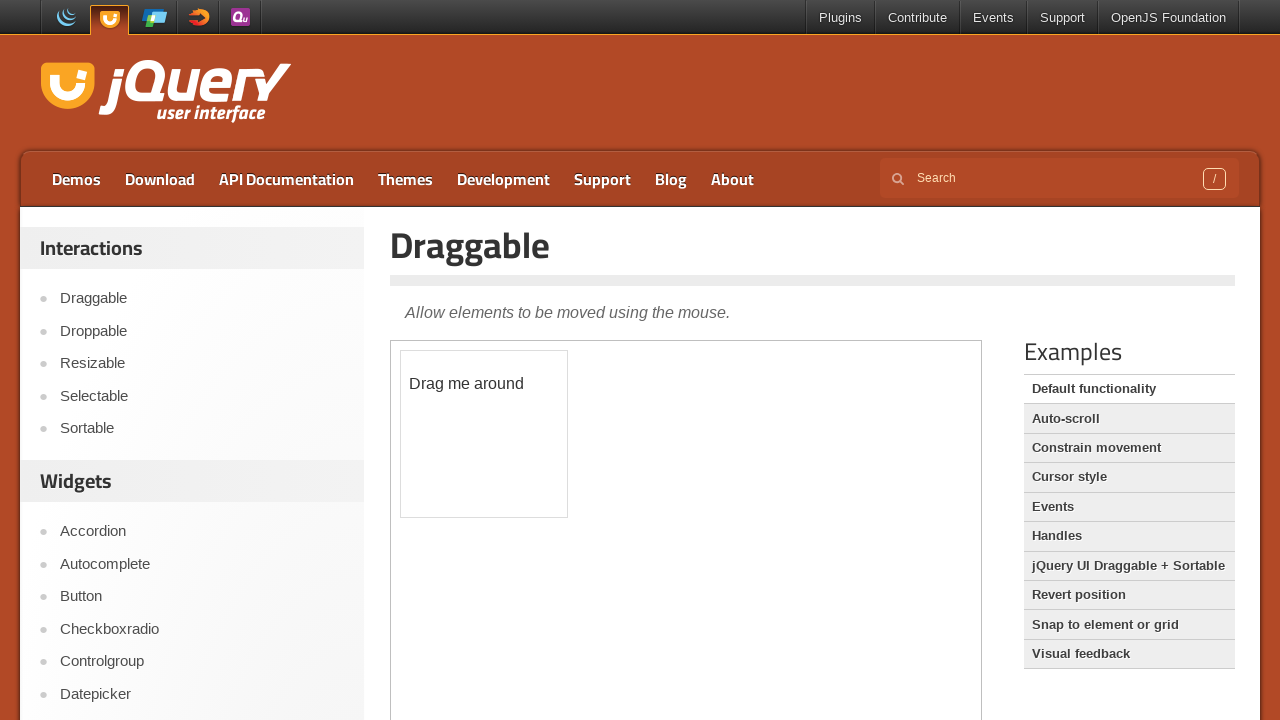

Retrieved bounding box of draggable element
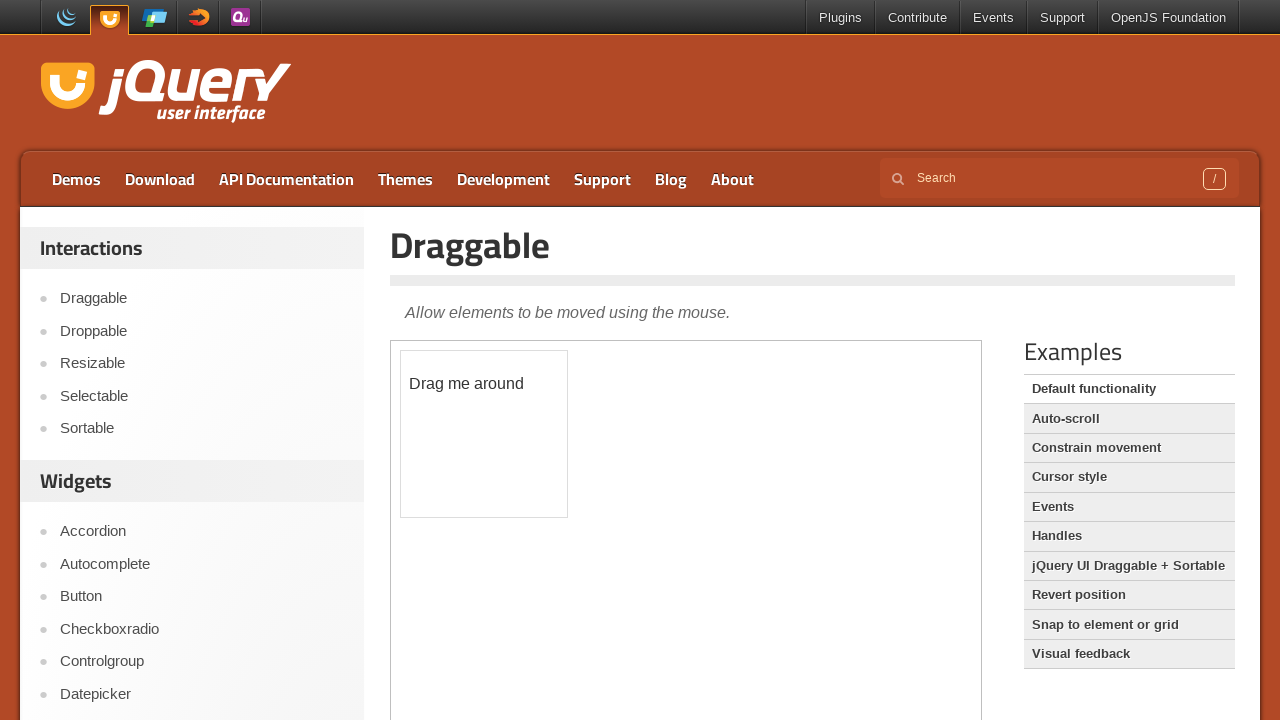

Moved mouse to center of draggable element at (484, 434)
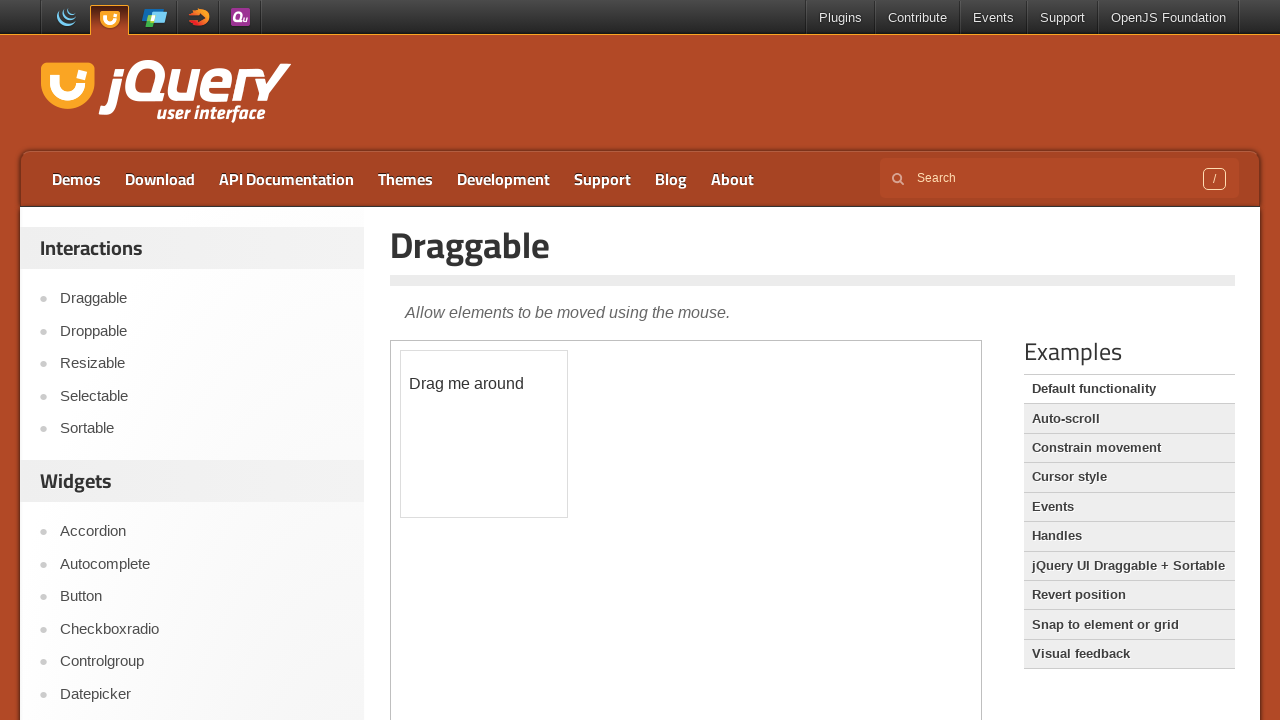

Pressed mouse button down to start drag at (484, 434)
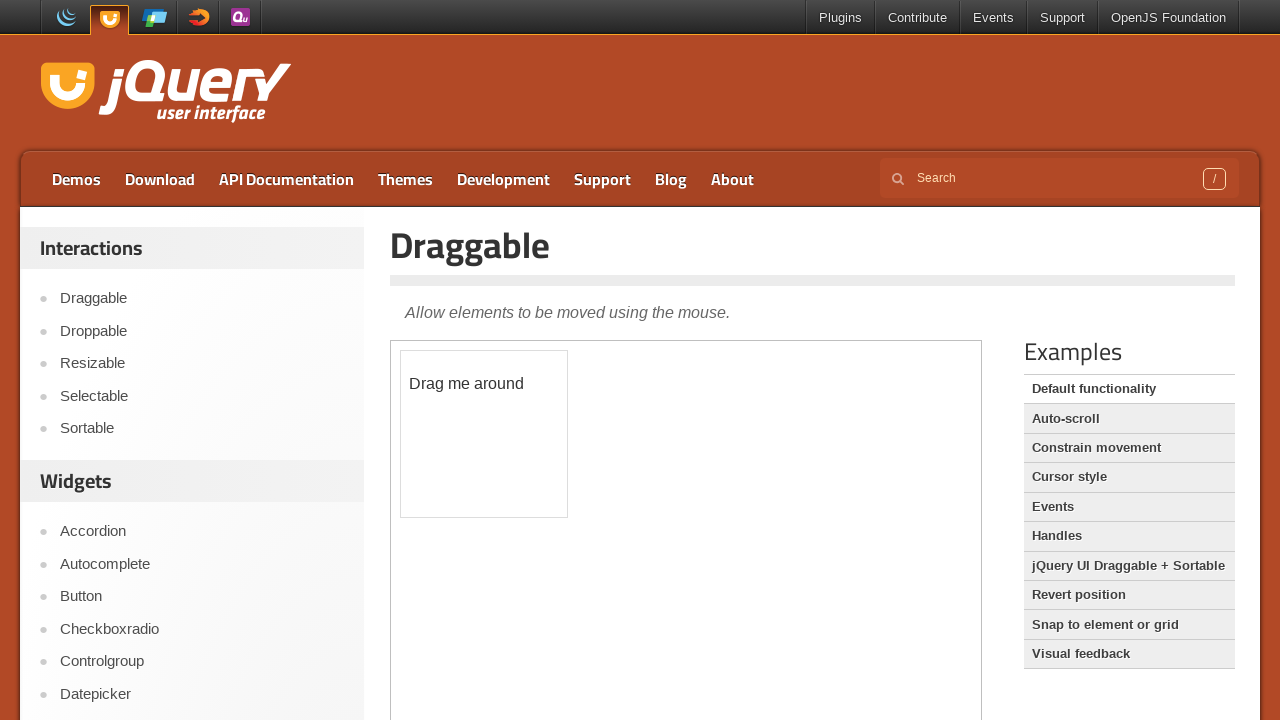

Dragged element 200px horizontally and 120px vertically at (684, 554)
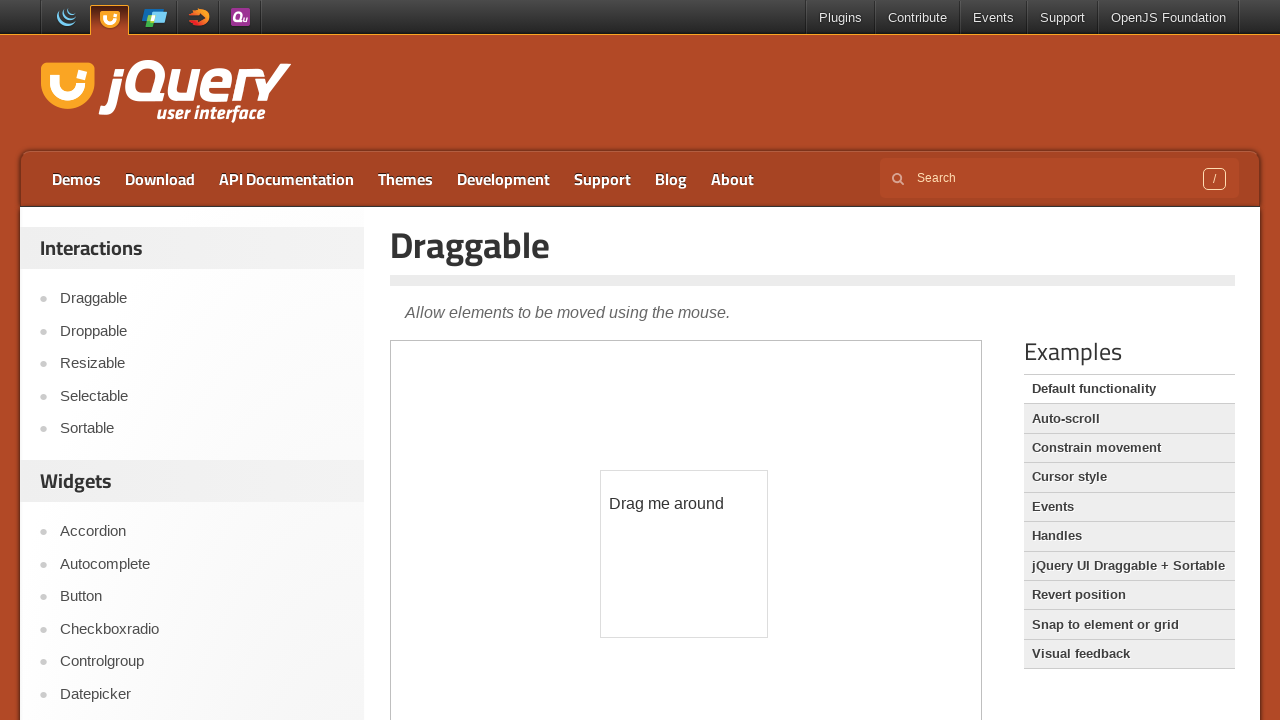

Released mouse button to complete drag operation at (684, 554)
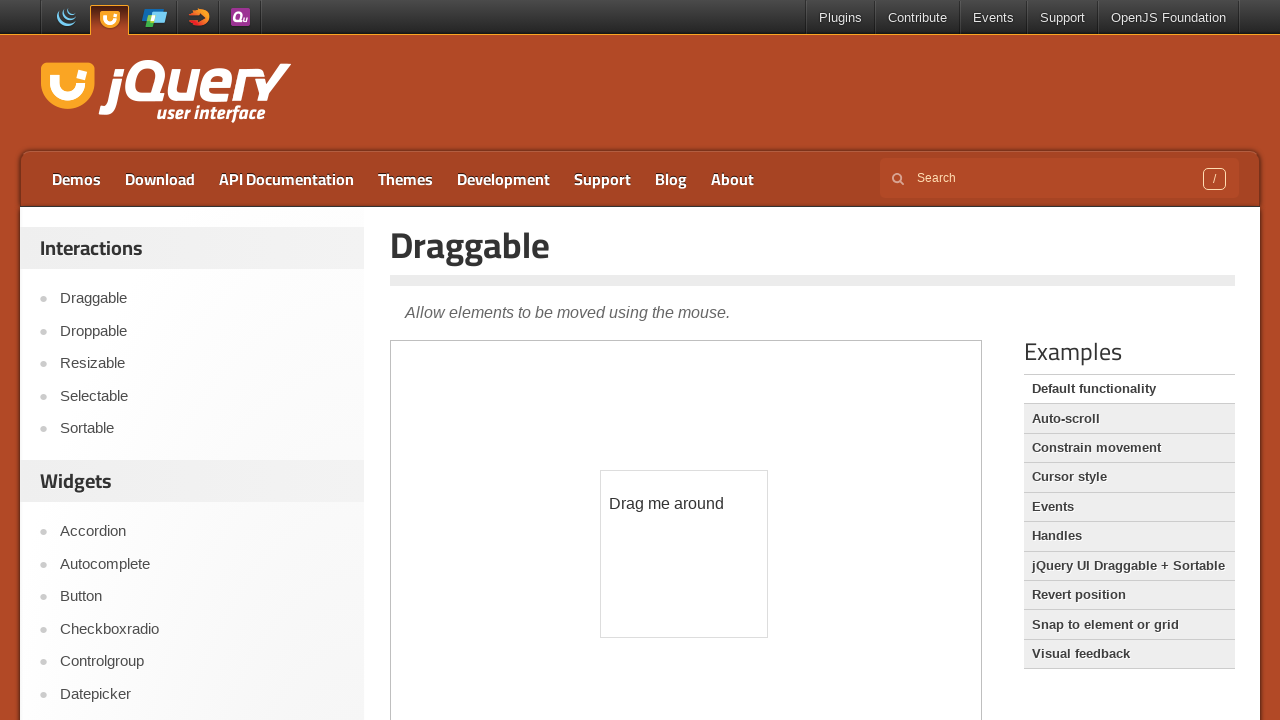

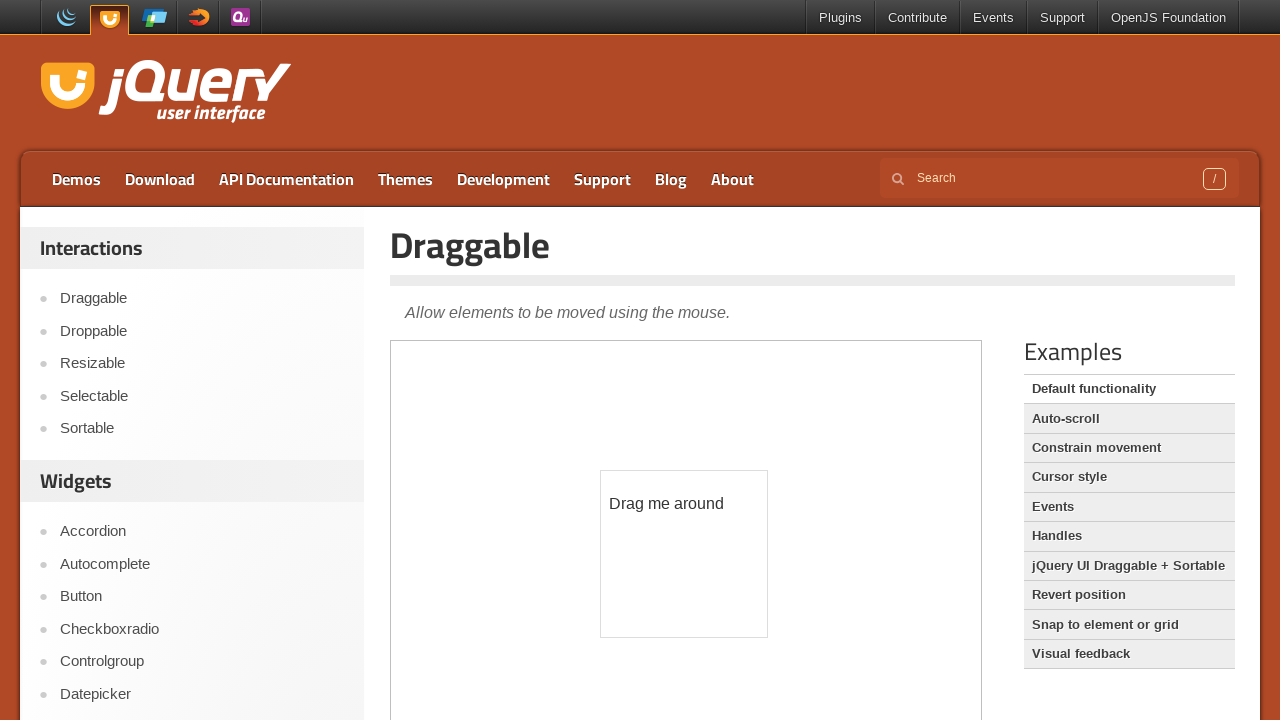